Tests alert handling functionality by triggering and interacting with JavaScript alerts, then performs a hover action on a total amount element

Starting URL: https://rahulshettyacademy.com/AutomationPractice/

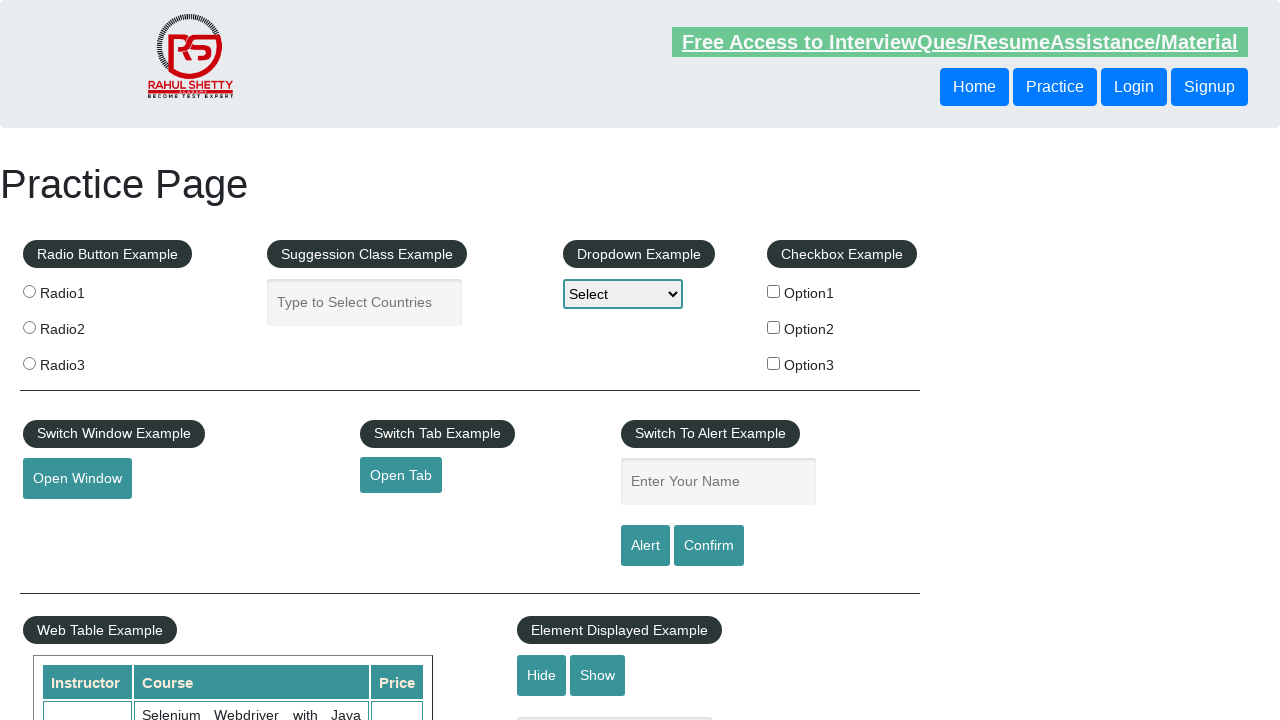

Filled name field with 'Santhosh' on #name
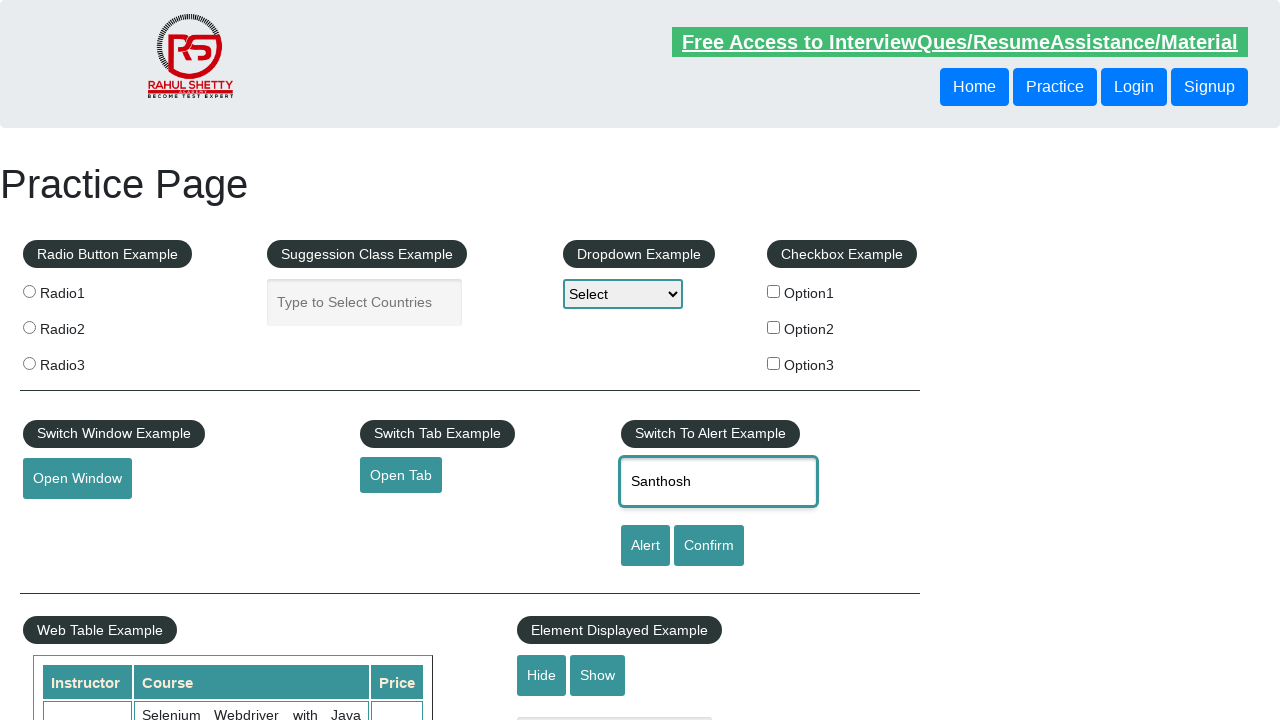

Clicked alert button to trigger first alert at (645, 546) on #alertbtn
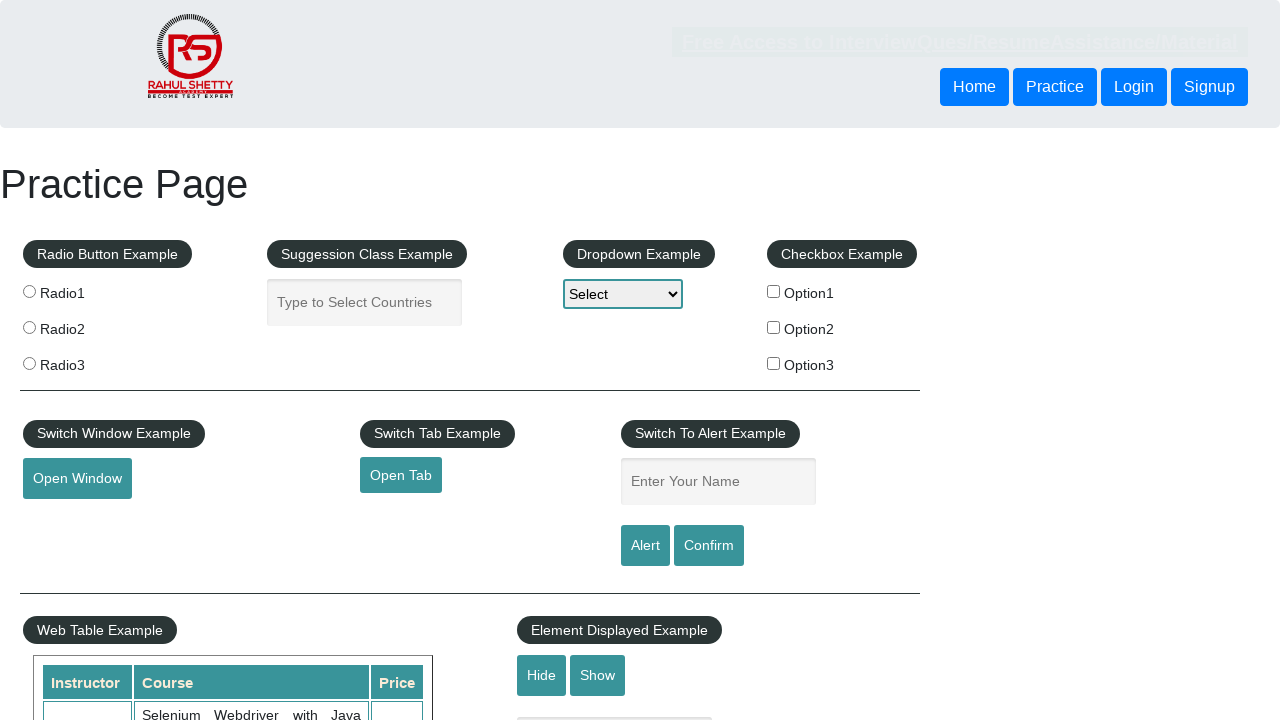

Set up dialog handler to accept alerts
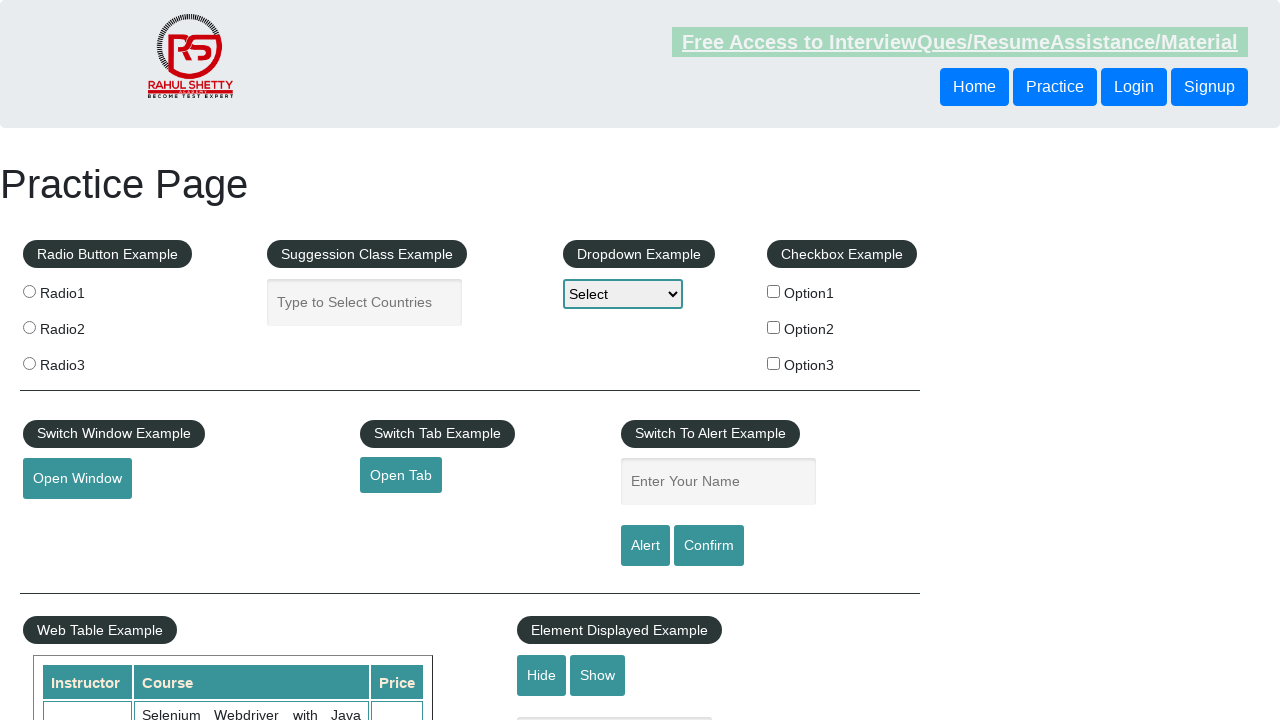

Waited 3 seconds for first alert to be handled
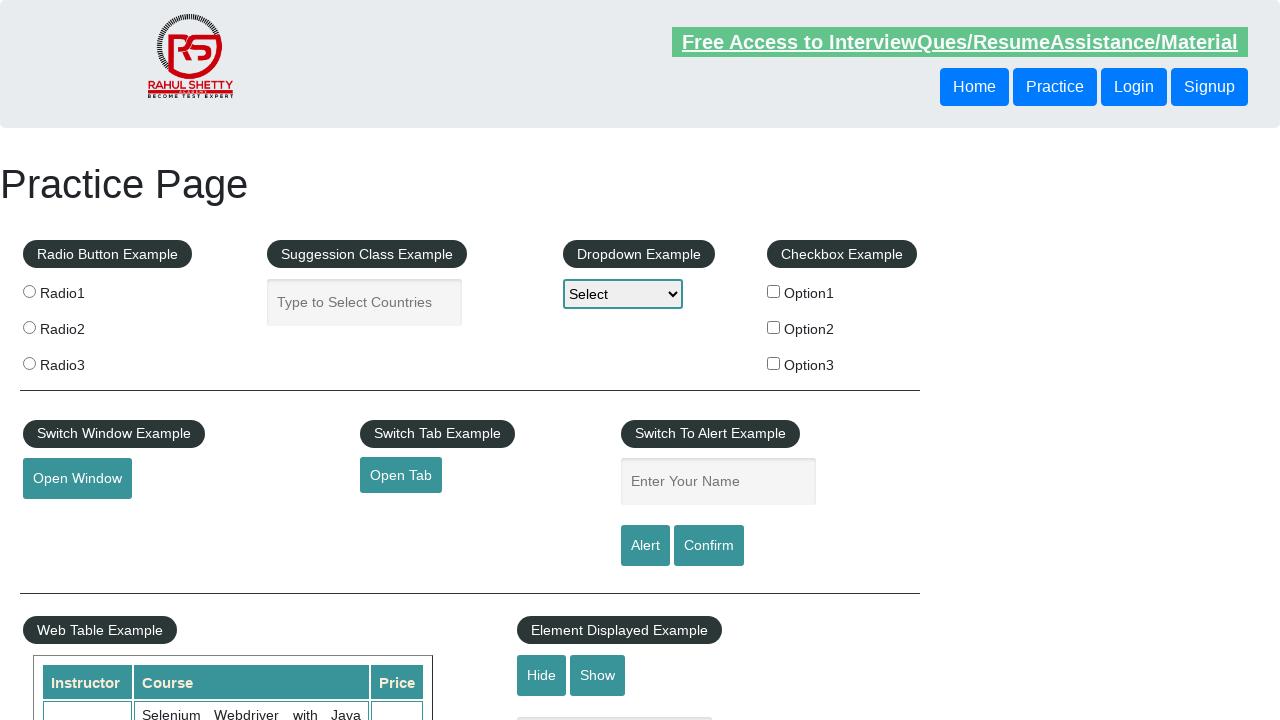

Filled name field with 'Santhosh' again on #name
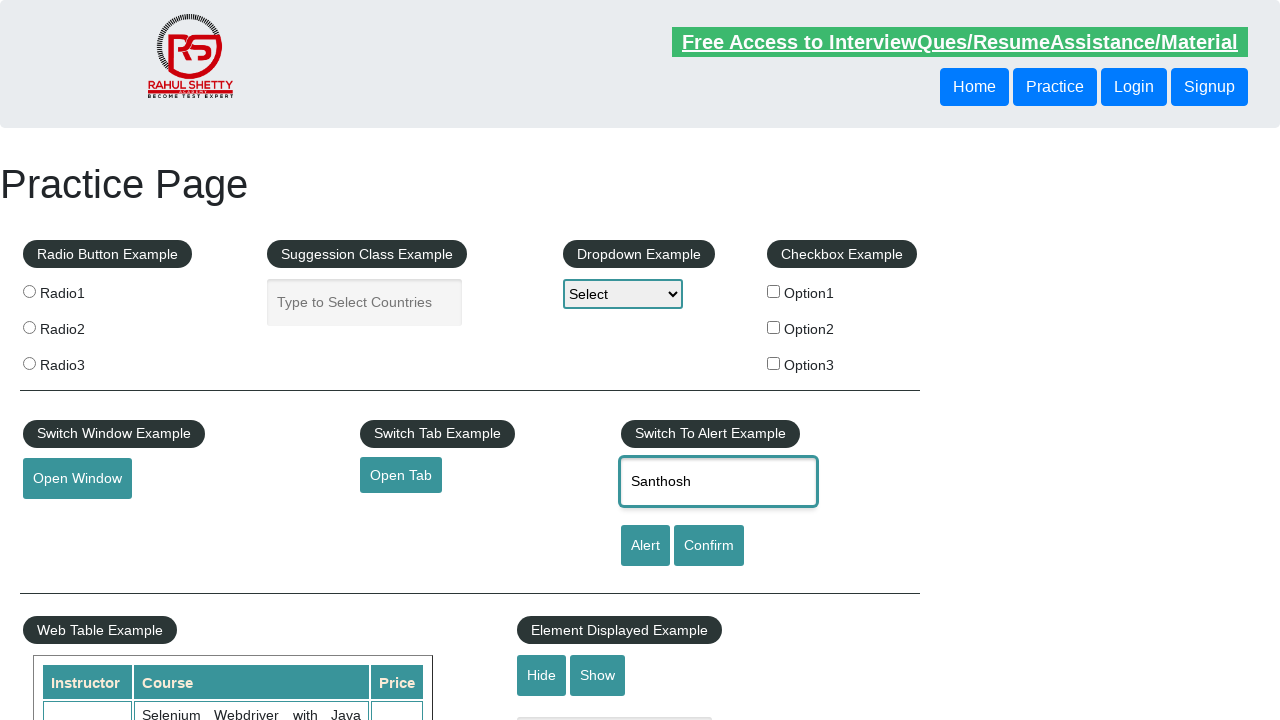

Clicked confirm button to trigger confirm dialog at (709, 546) on #confirmbtn
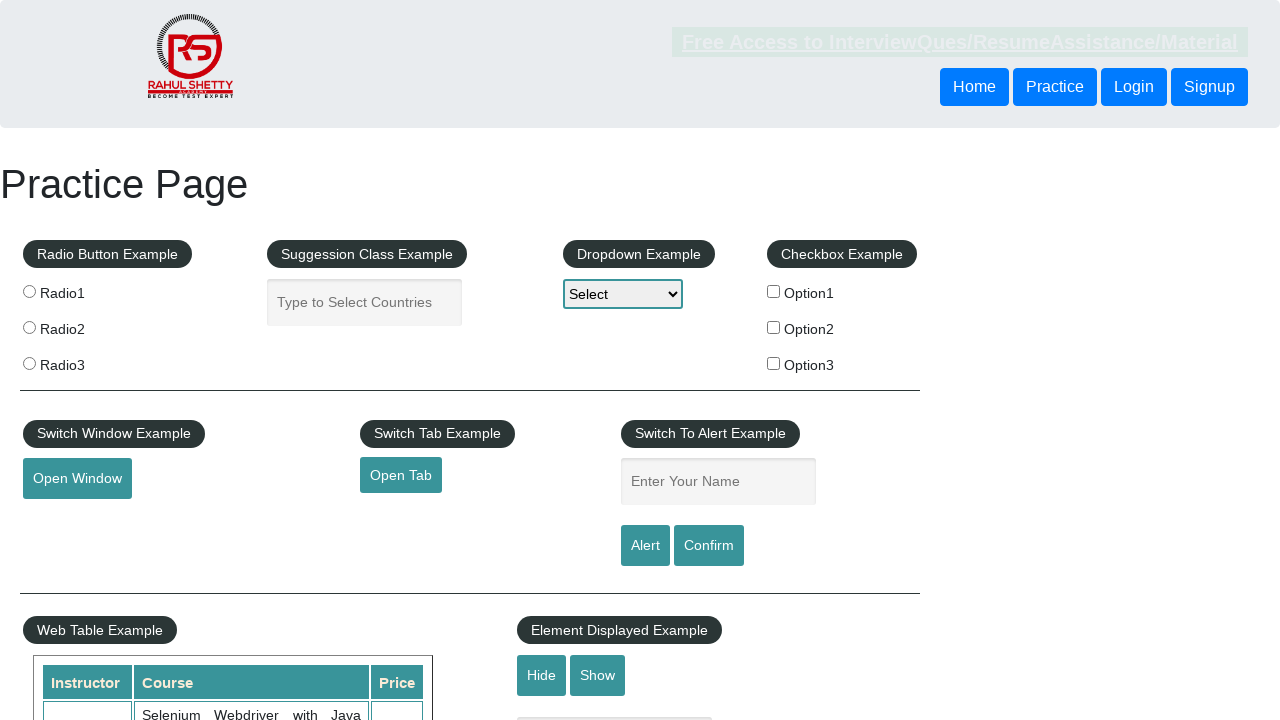

Set up dialog handler to dismiss confirm dialog
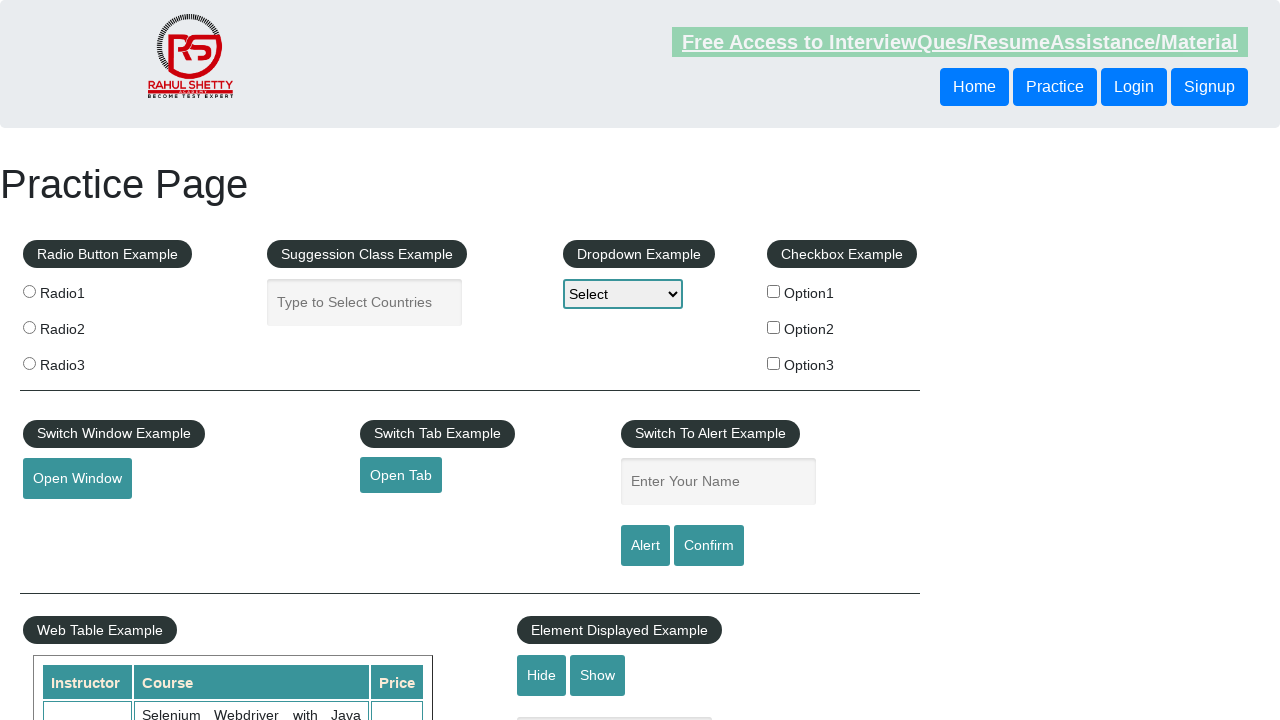

Located total amount element
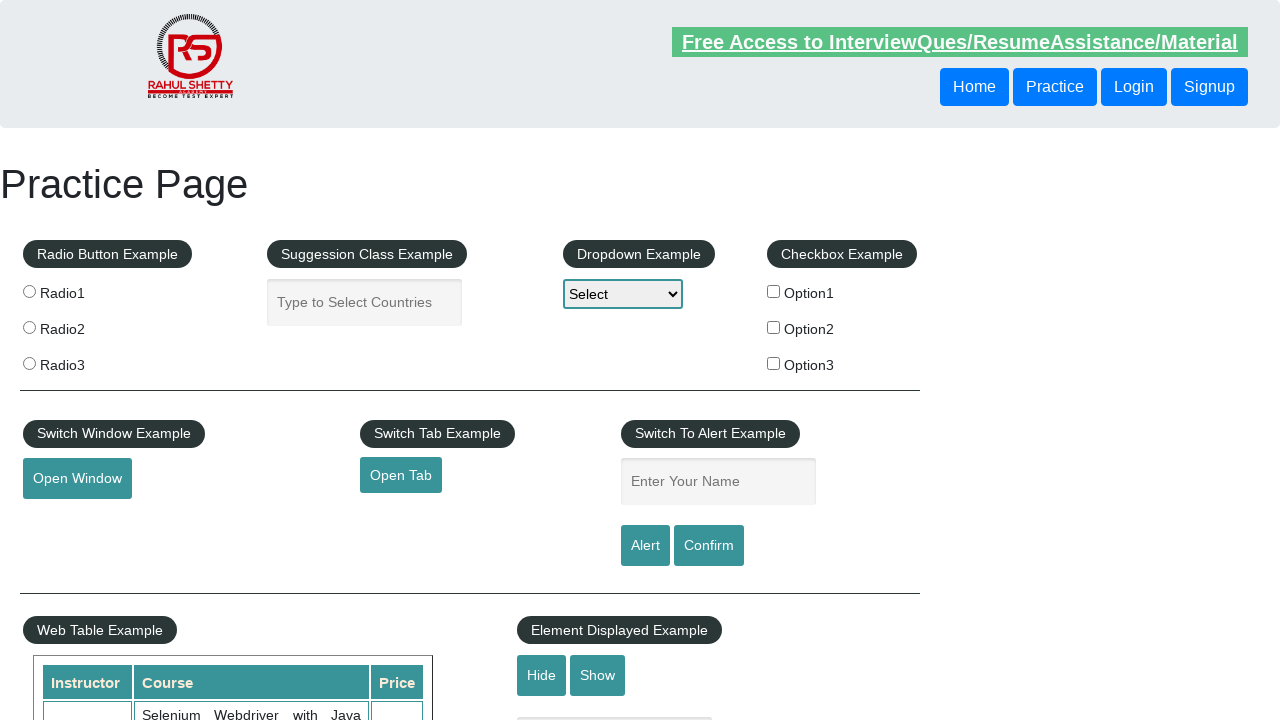

Hovered over total amount element at (817, 360) on xpath=//div[@class='totalAmount']
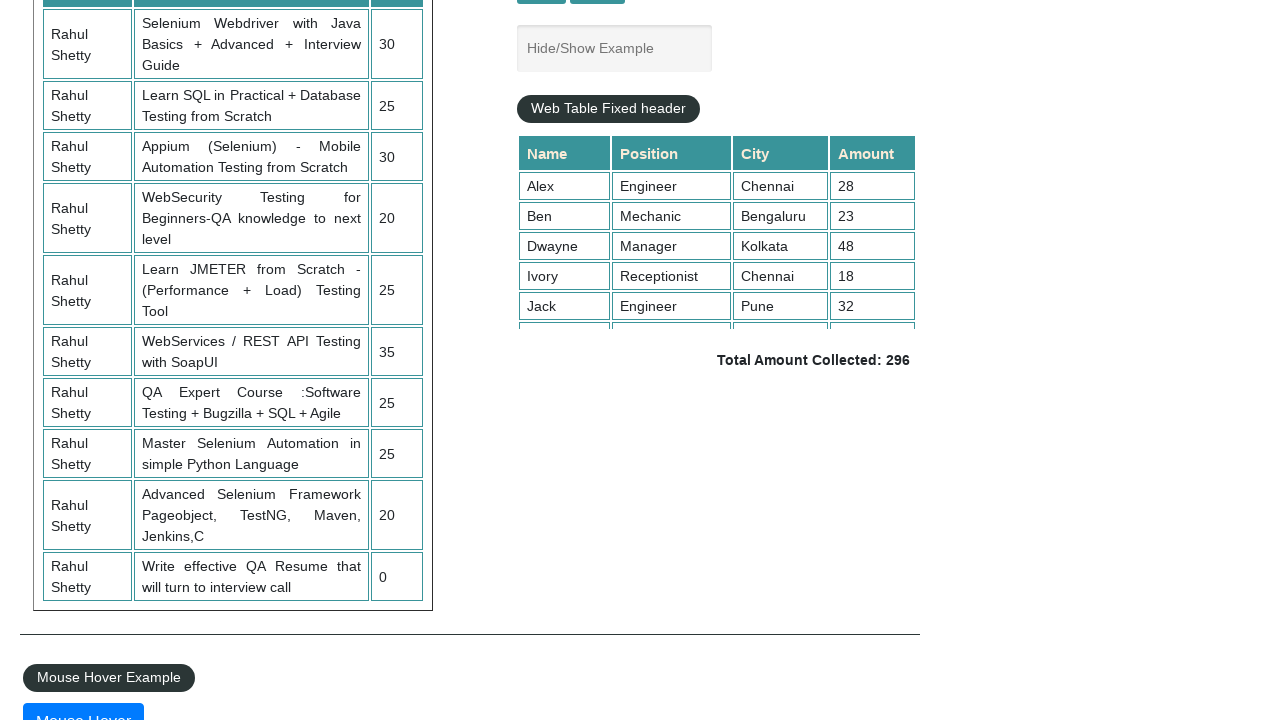

Waited 4 seconds after hovering over total amount
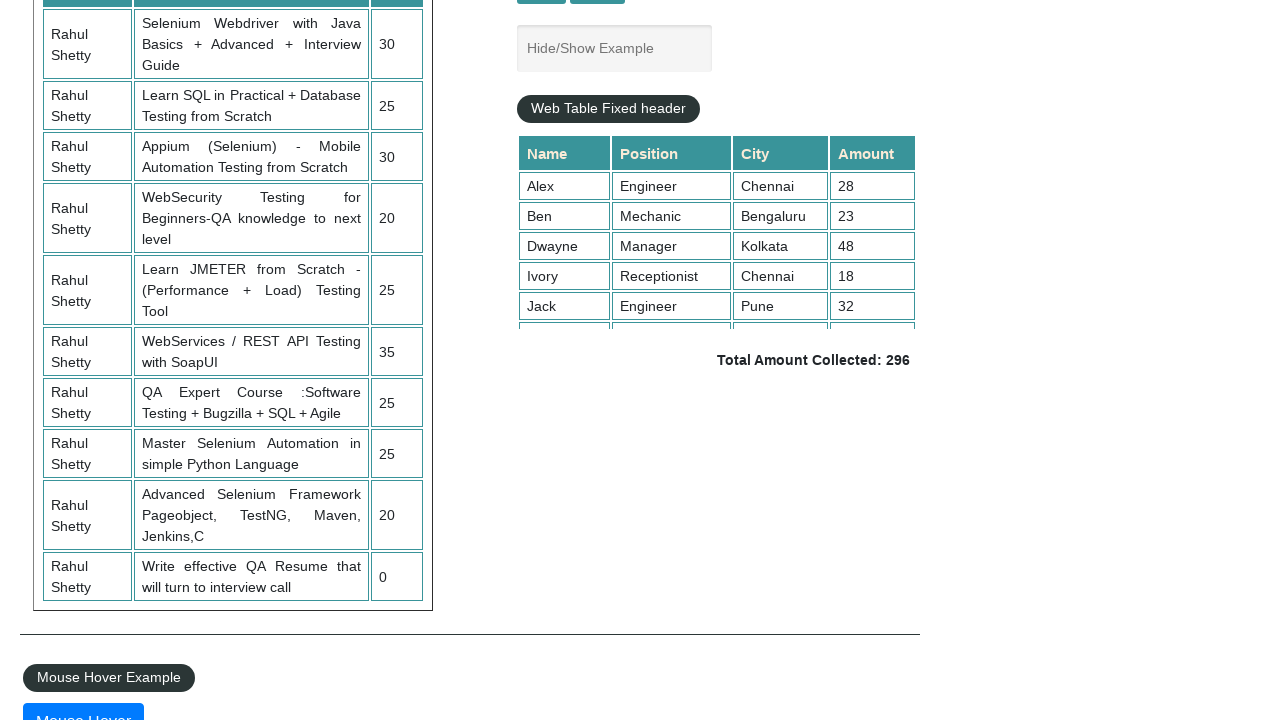

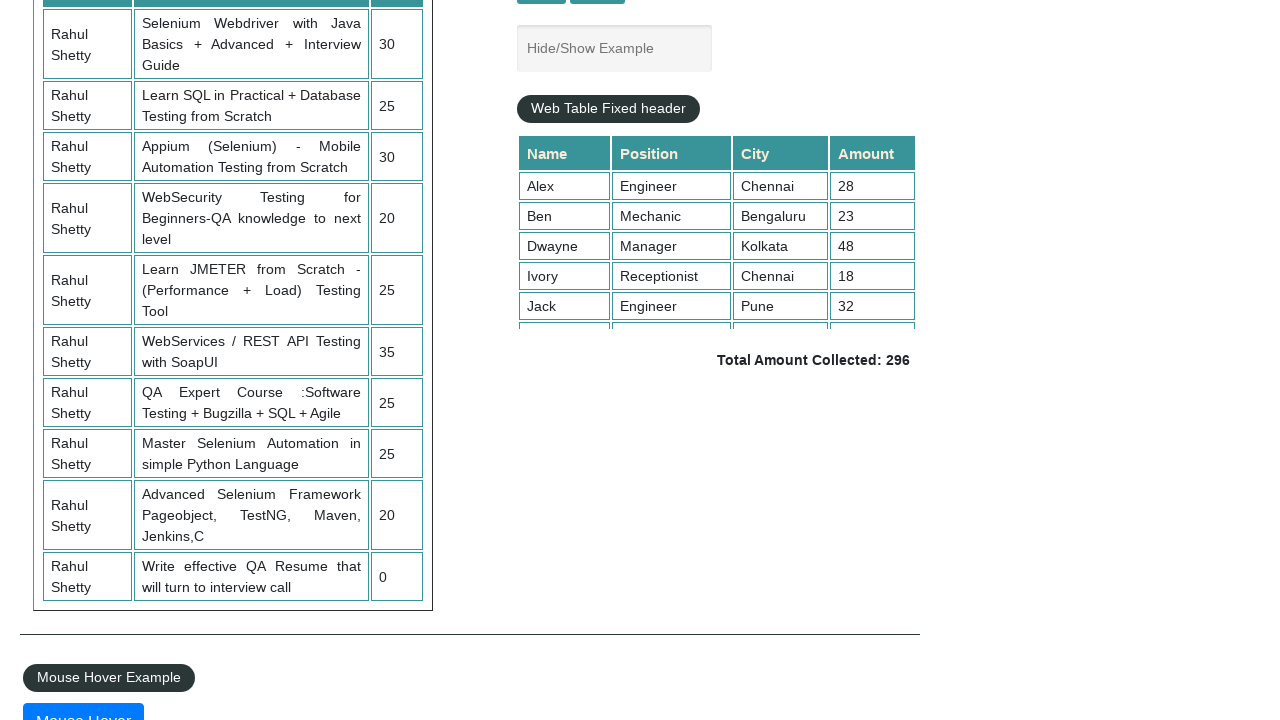